Tests checkbox functionality by clicking on two checkboxes if they are not already selected, then verifies both checkboxes become selected.

Starting URL: https://testcenter.techproeducation.com/index.php?page=checkboxes

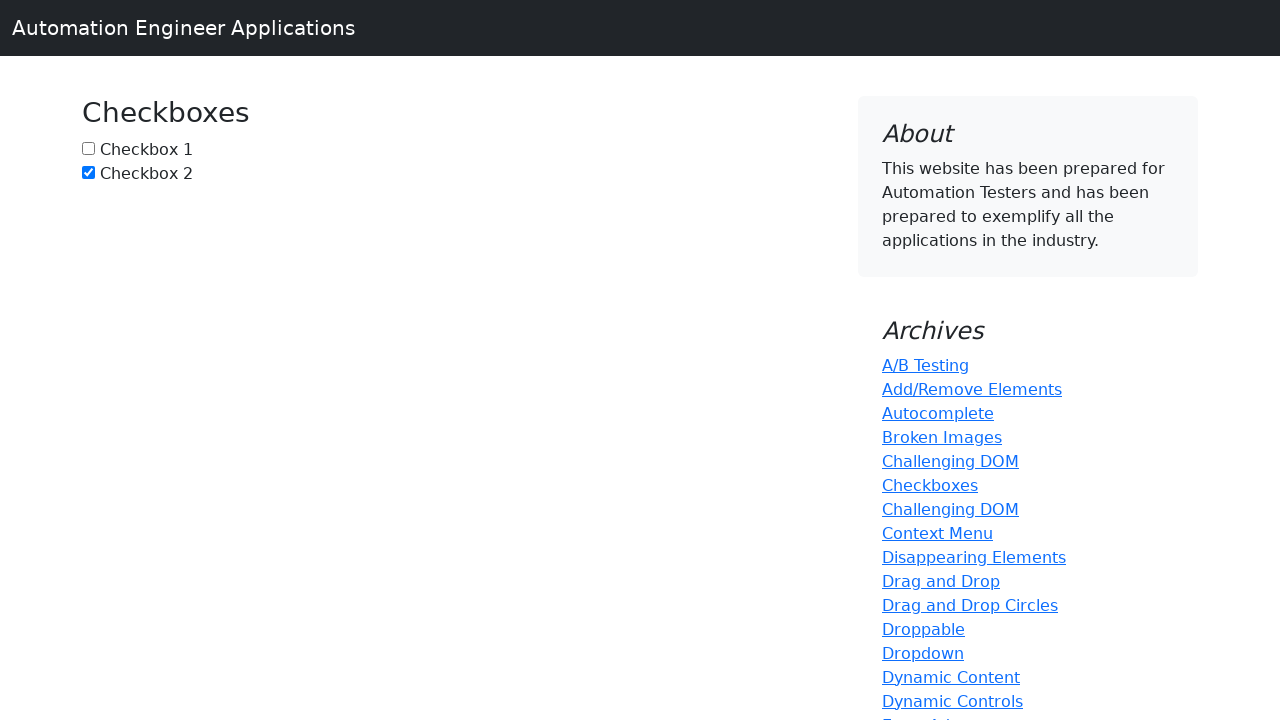

Located checkbox1 element with ID 'box1'
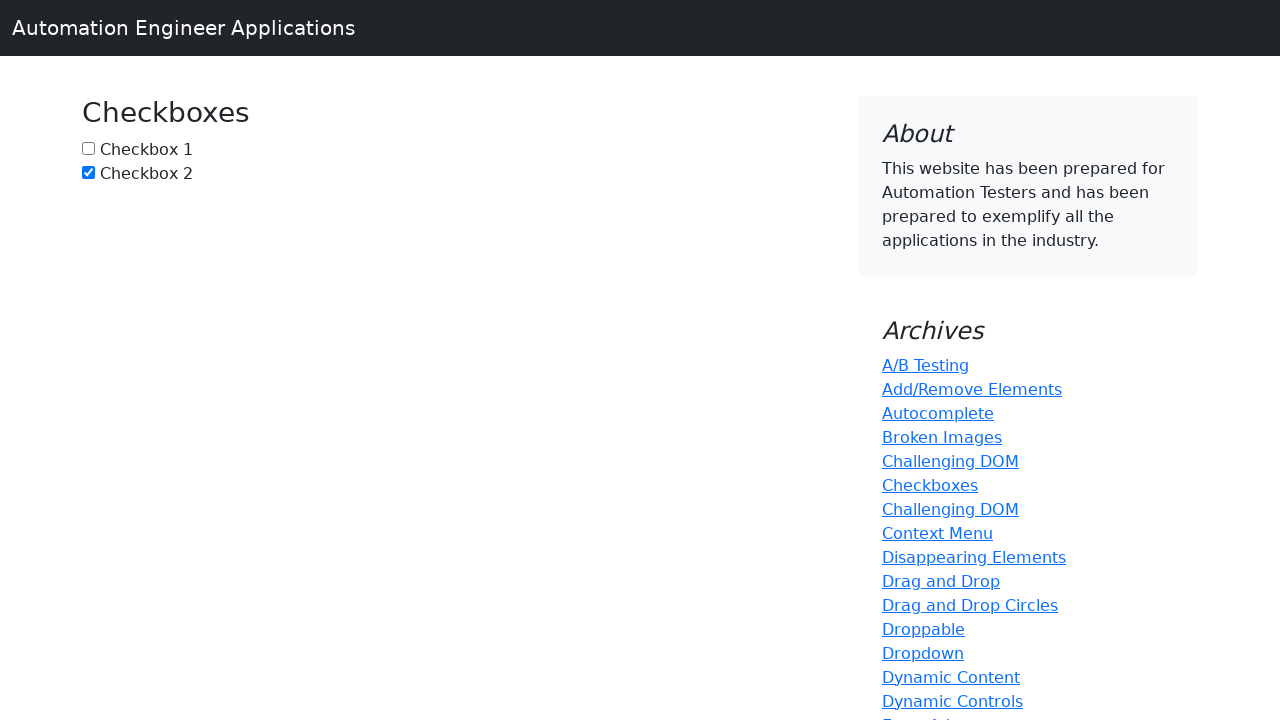

Located checkbox2 element with ID 'box2'
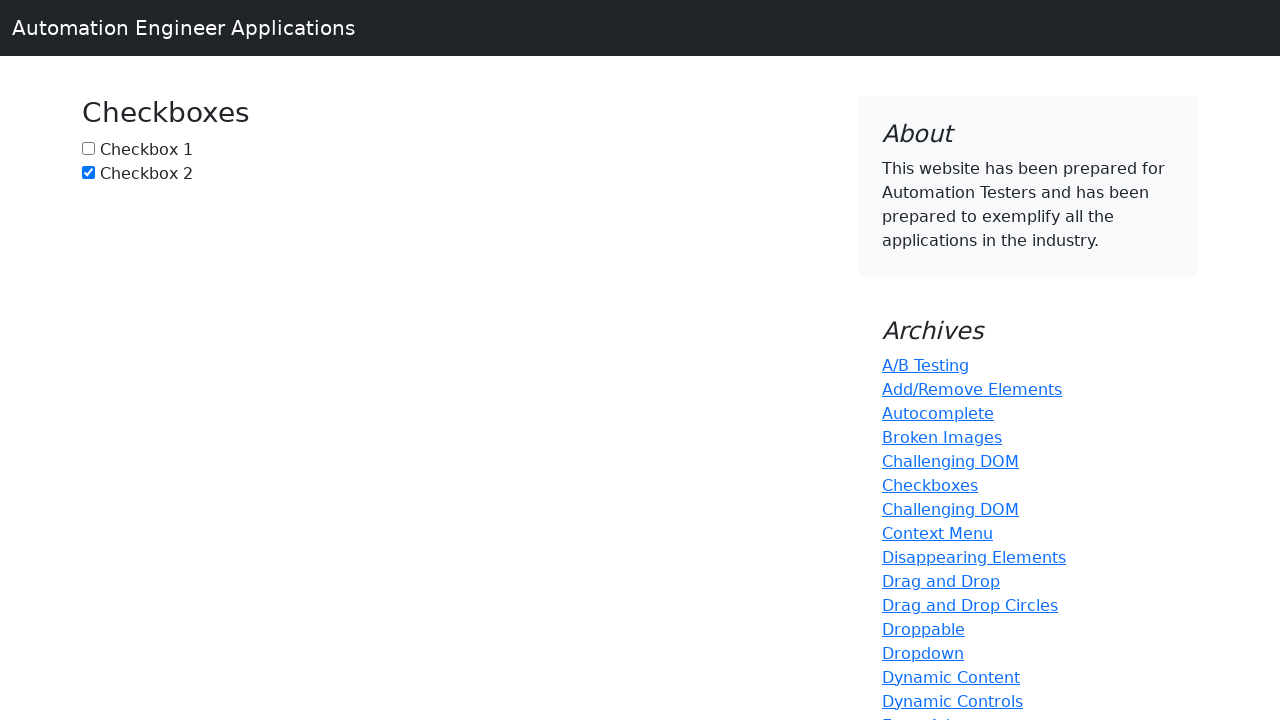

Checkbox1 was not selected, clicked it to select at (88, 148) on #box1
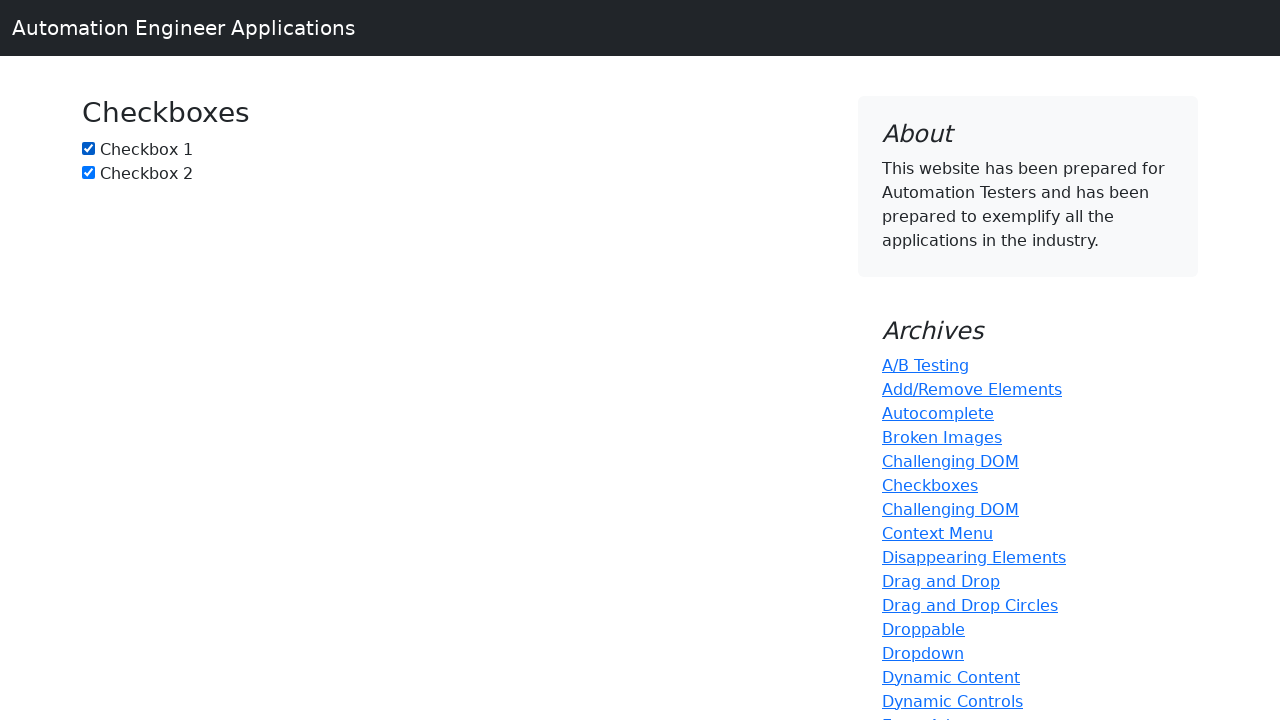

Checkbox2 was already selected, no action needed
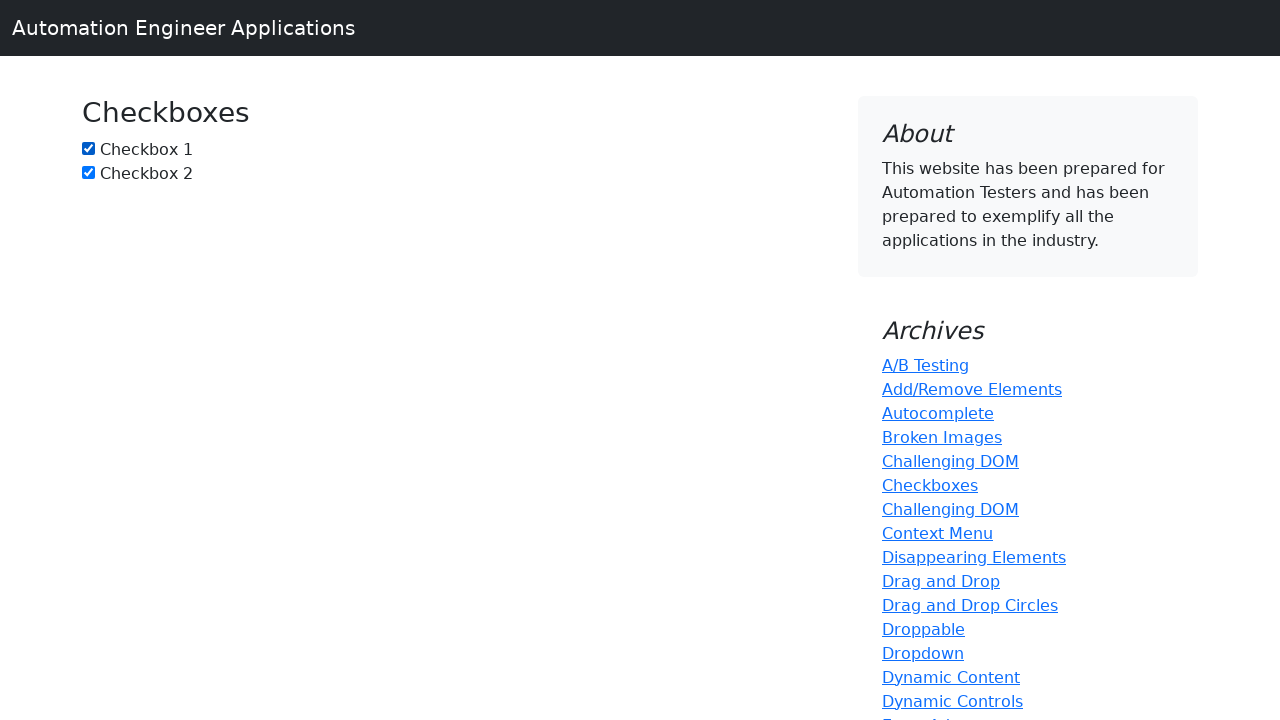

Verified that checkbox1 is selected
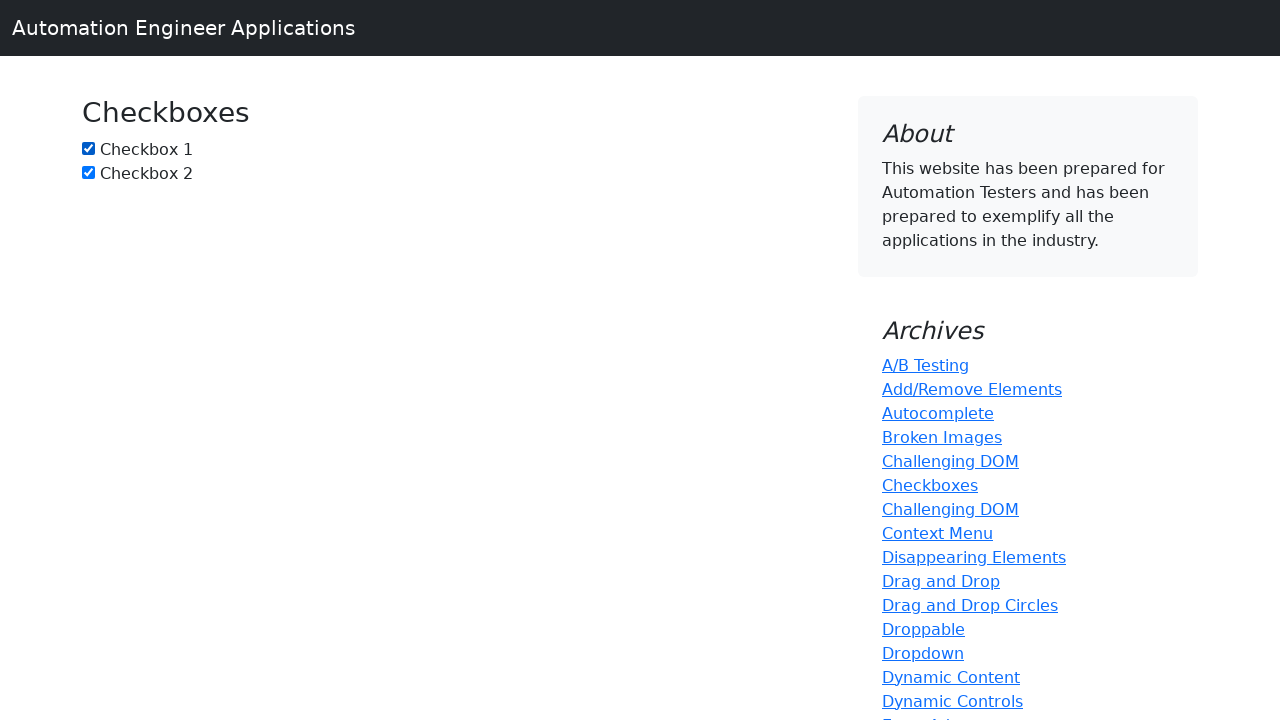

Verified that checkbox2 is selected
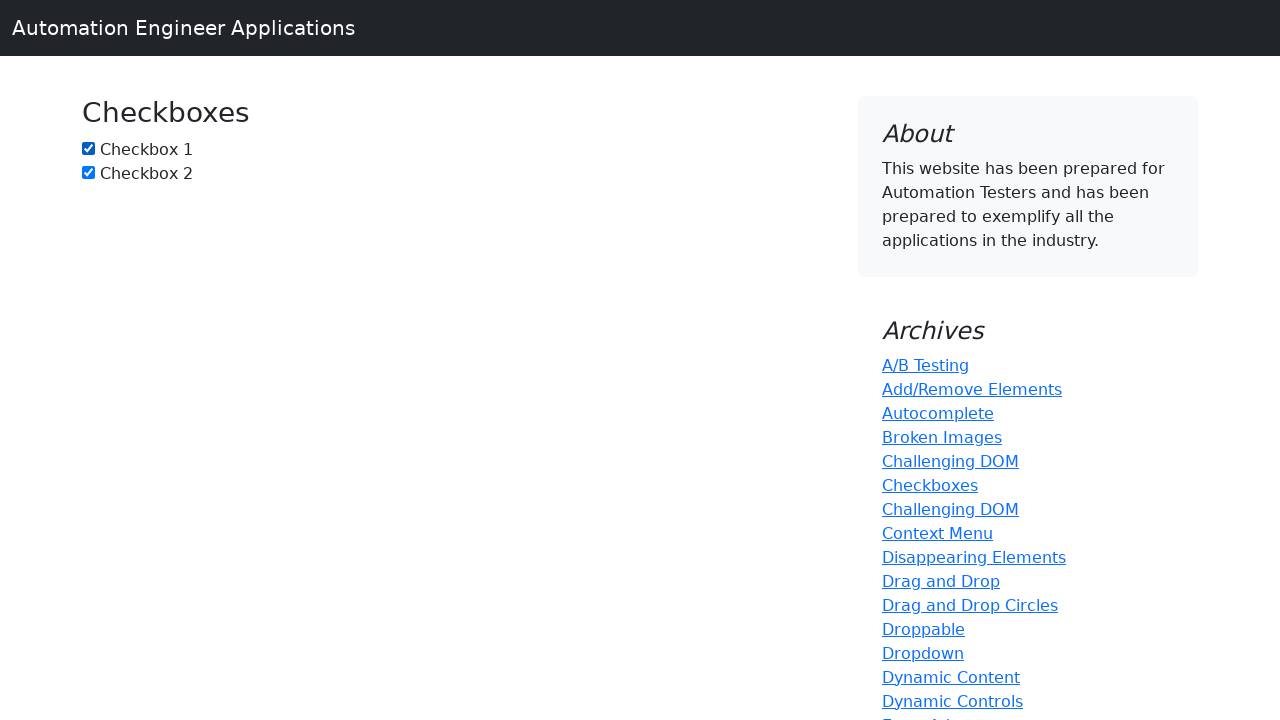

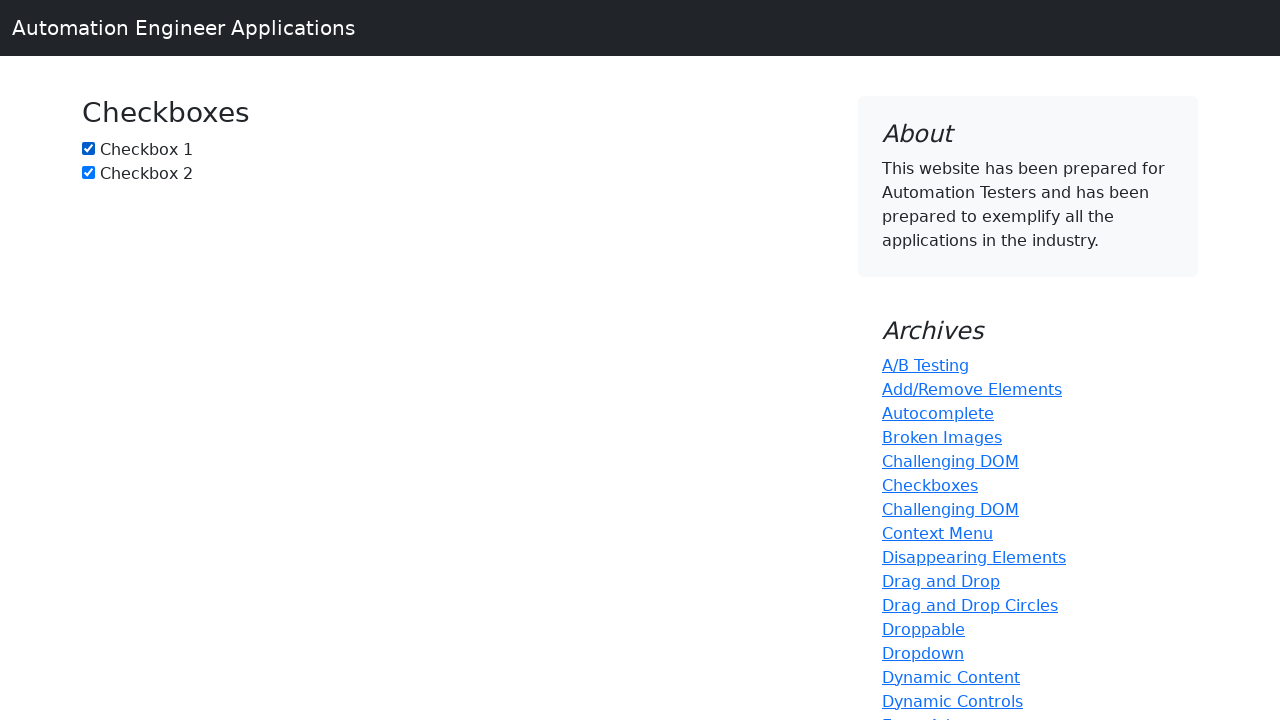